Tests unmarking items as complete by unchecking their checkboxes

Starting URL: https://demo.playwright.dev/todomvc

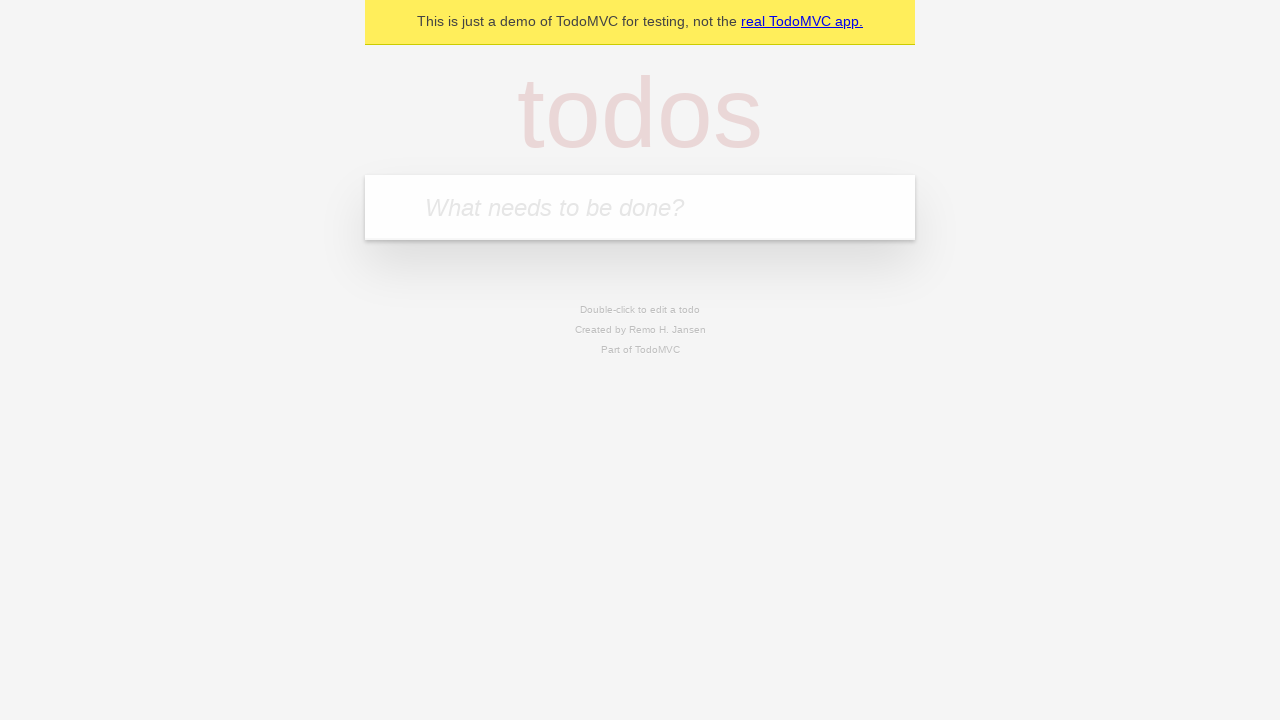

Filled new todo field with 'buy some cheese' on internal:attr=[placeholder="What needs to be done?"i]
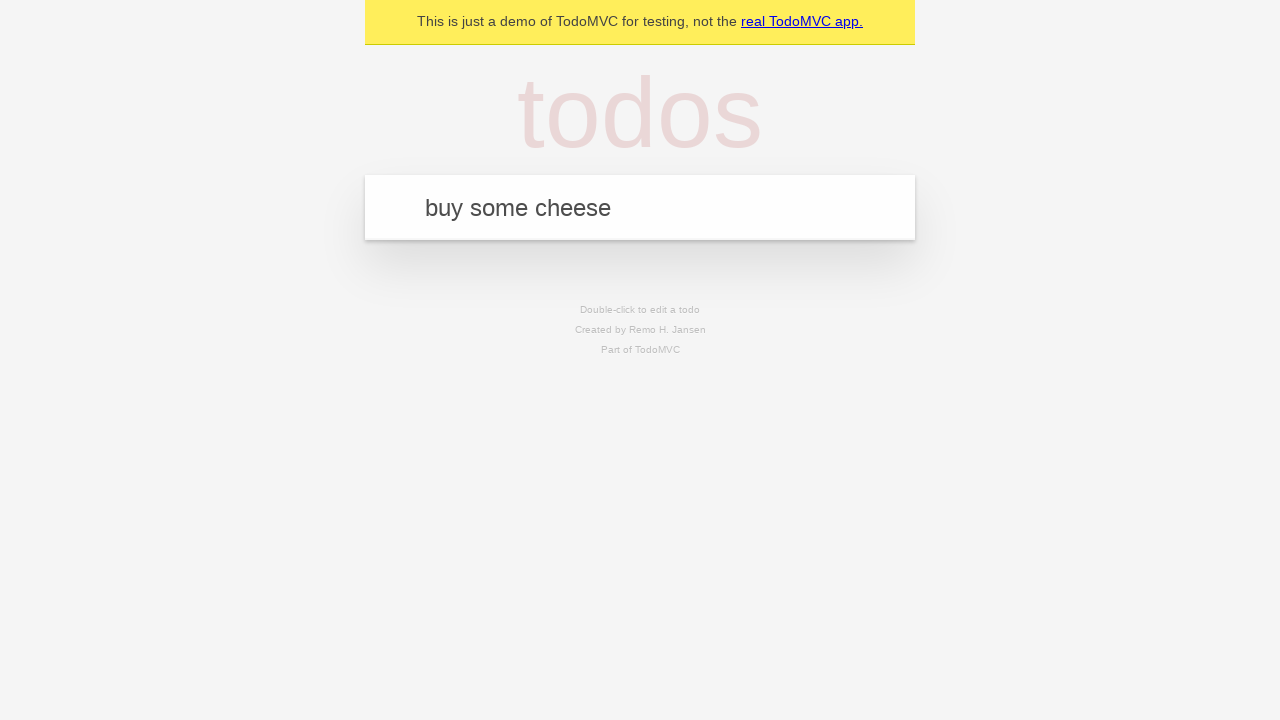

Pressed Enter to create first todo item on internal:attr=[placeholder="What needs to be done?"i]
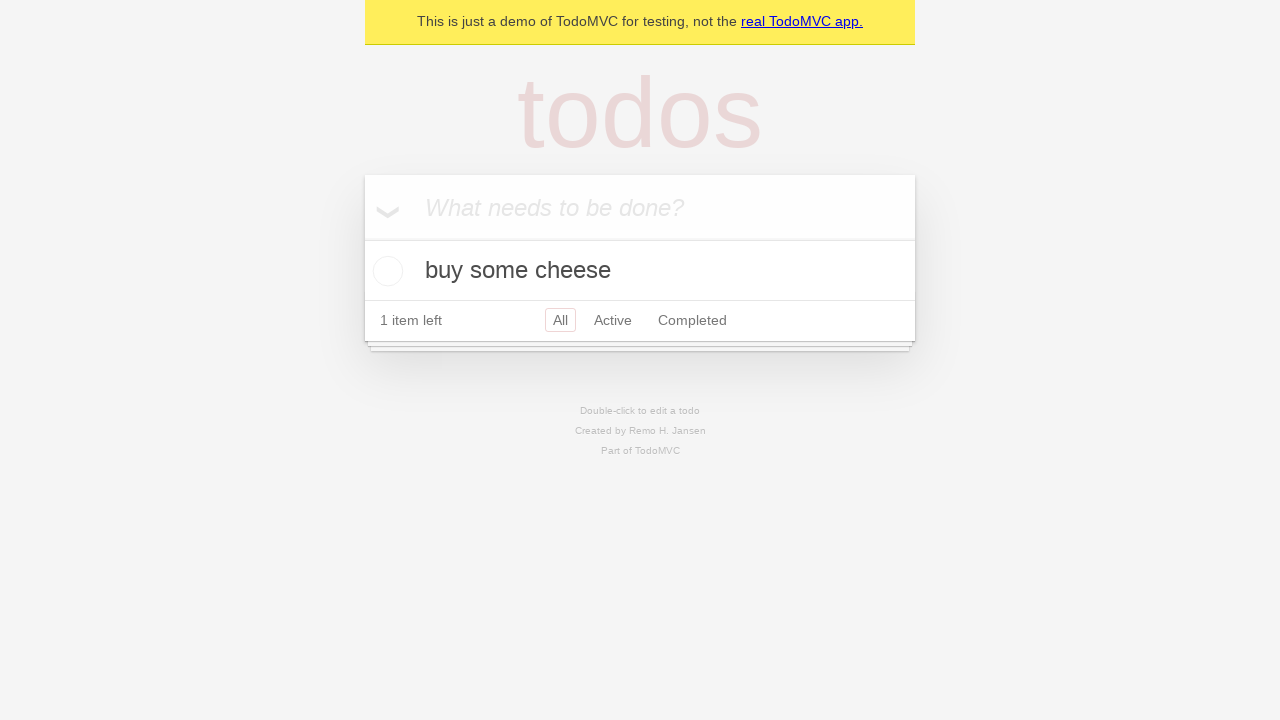

Filled new todo field with 'feed the cat' on internal:attr=[placeholder="What needs to be done?"i]
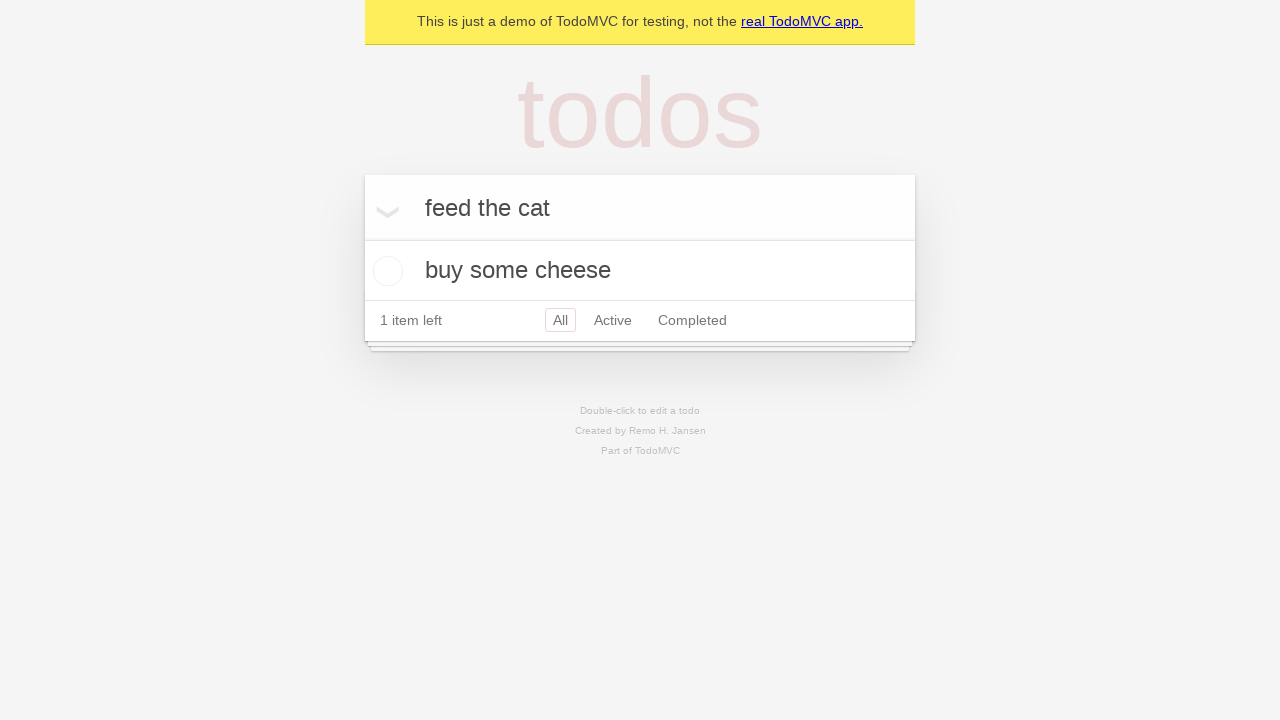

Pressed Enter to create second todo item on internal:attr=[placeholder="What needs to be done?"i]
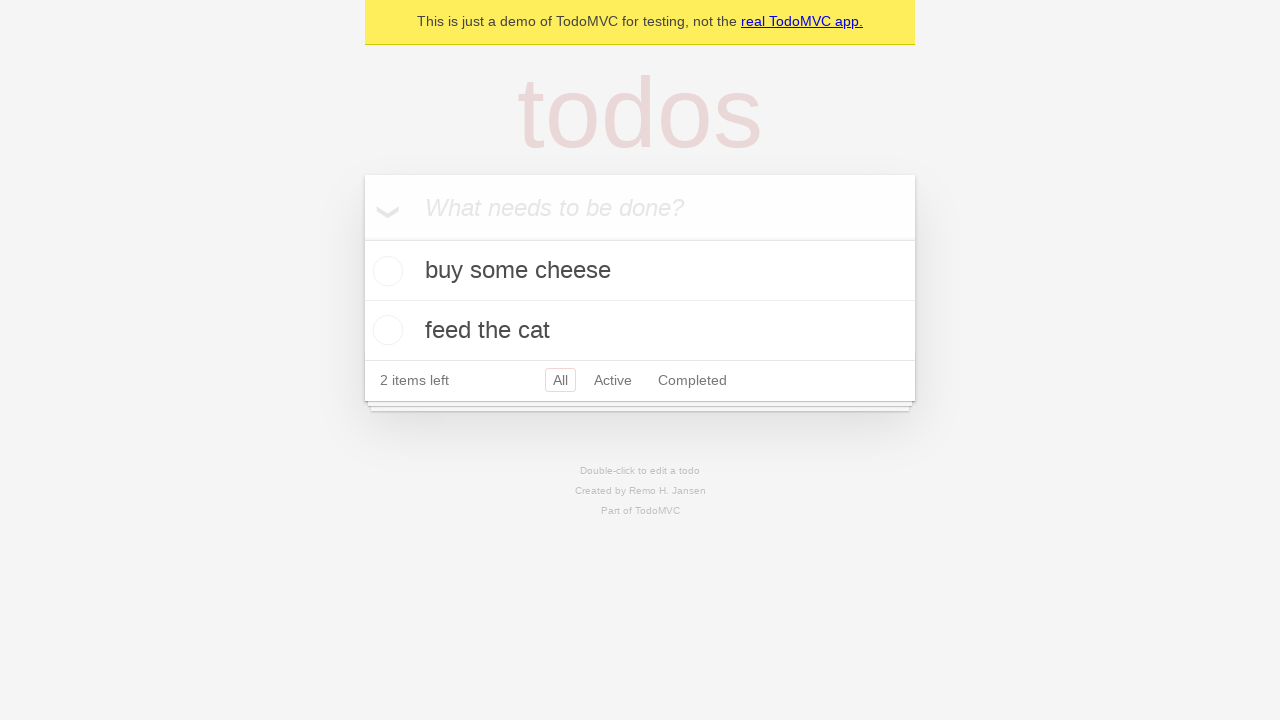

Waited for todo items to appear
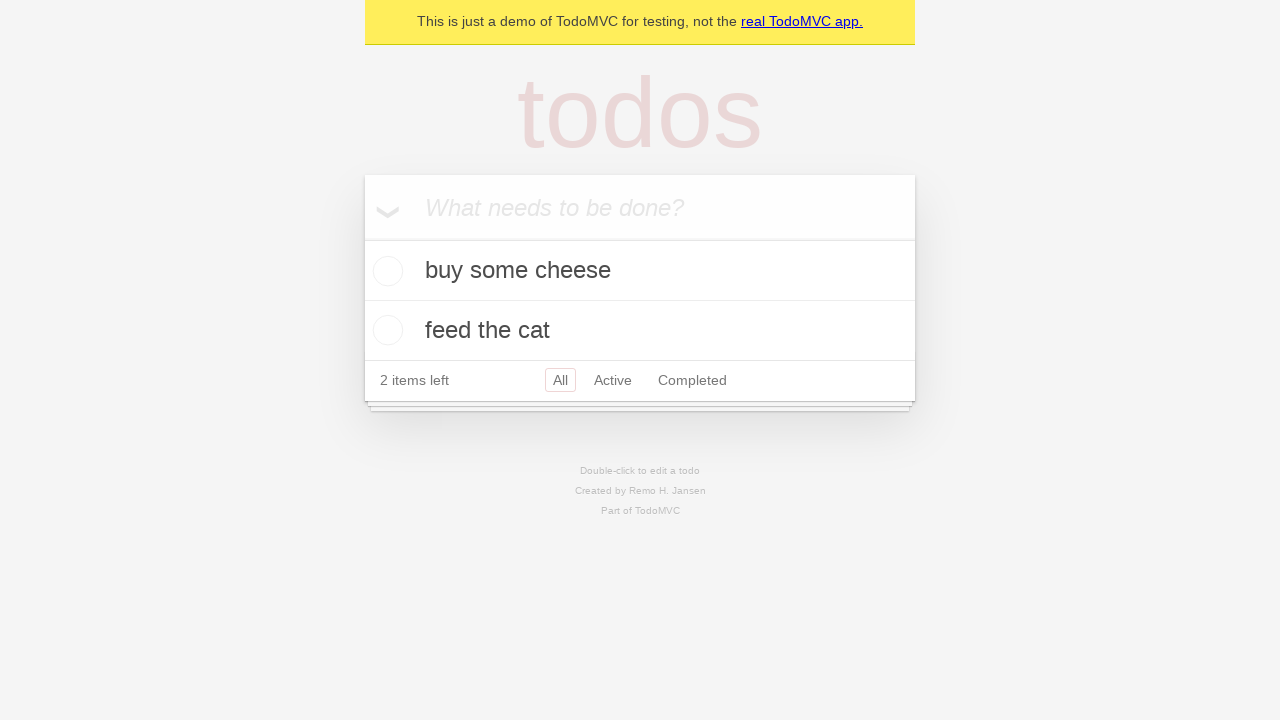

Checked the first todo item checkbox to mark as complete at (385, 271) on internal:testid=[data-testid="todo-item"s] >> nth=0 >> internal:role=checkbox
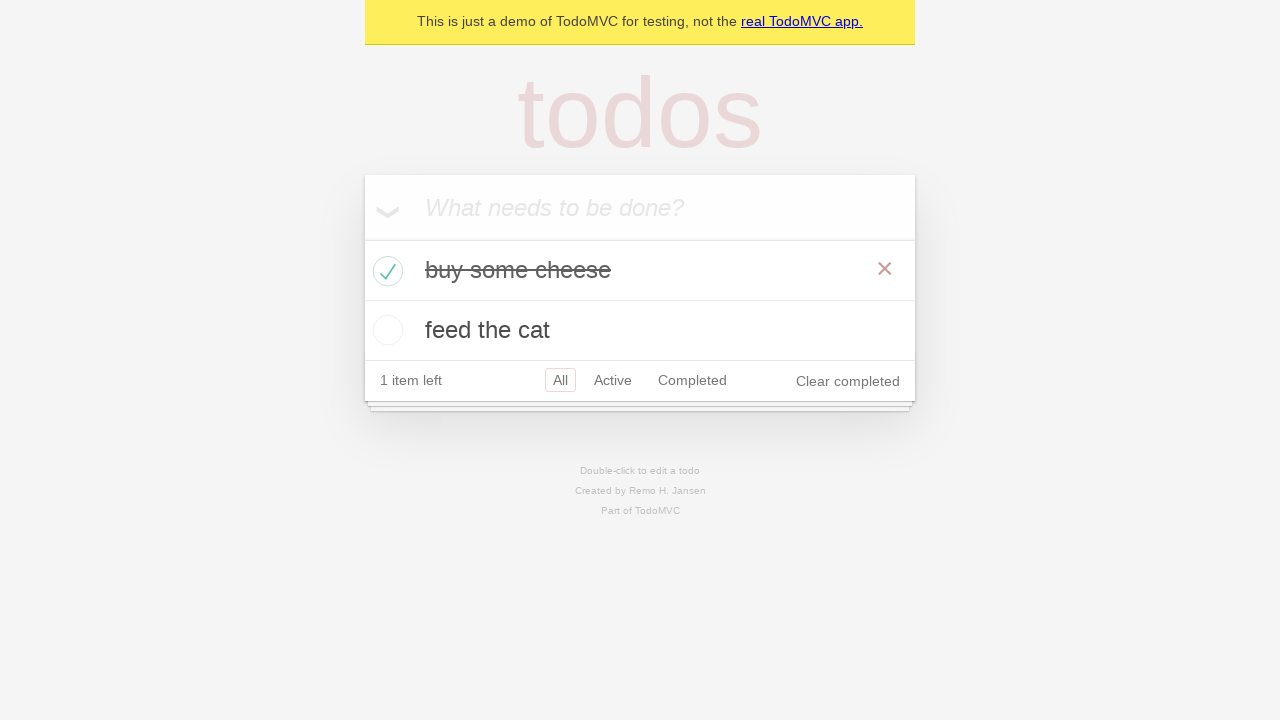

Unchecked the first todo item checkbox to mark as incomplete at (385, 271) on internal:testid=[data-testid="todo-item"s] >> nth=0 >> internal:role=checkbox
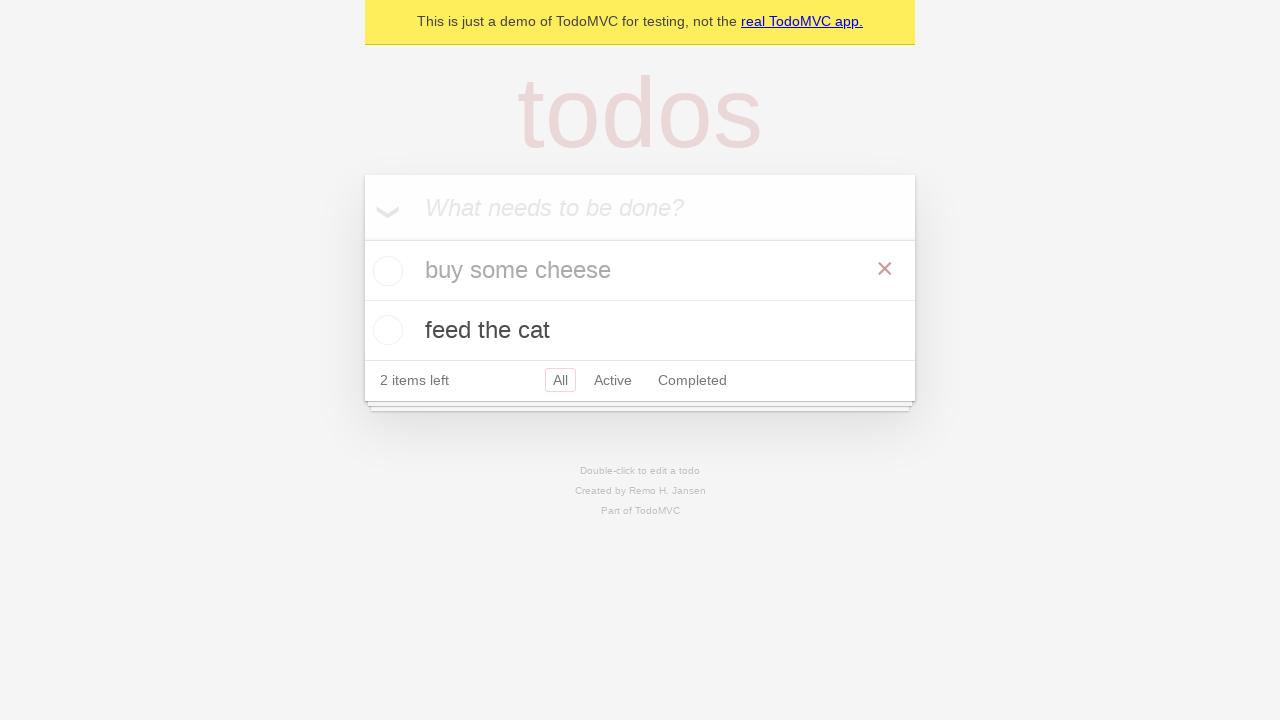

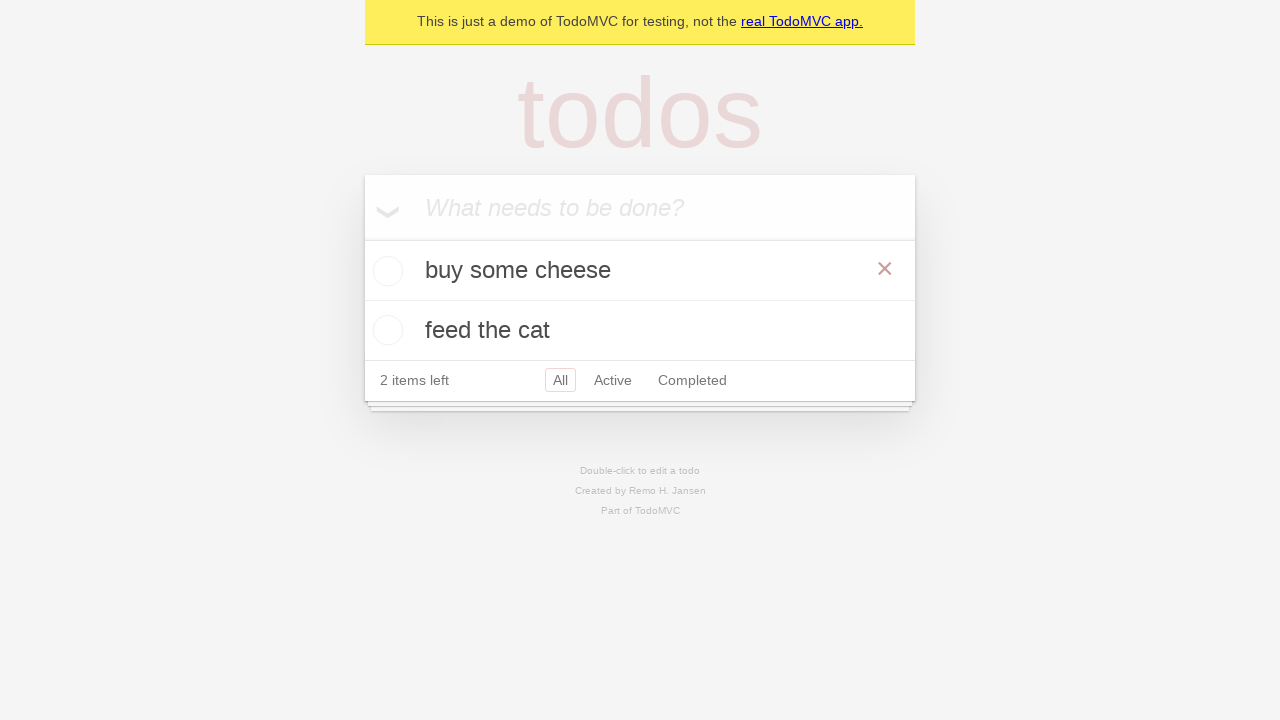